Navigates to jQuery UI homepage, clicks on the datepicker menu item, and switches to the demo iframe to interact with the datepicker component

Starting URL: https://jqueryui.com/

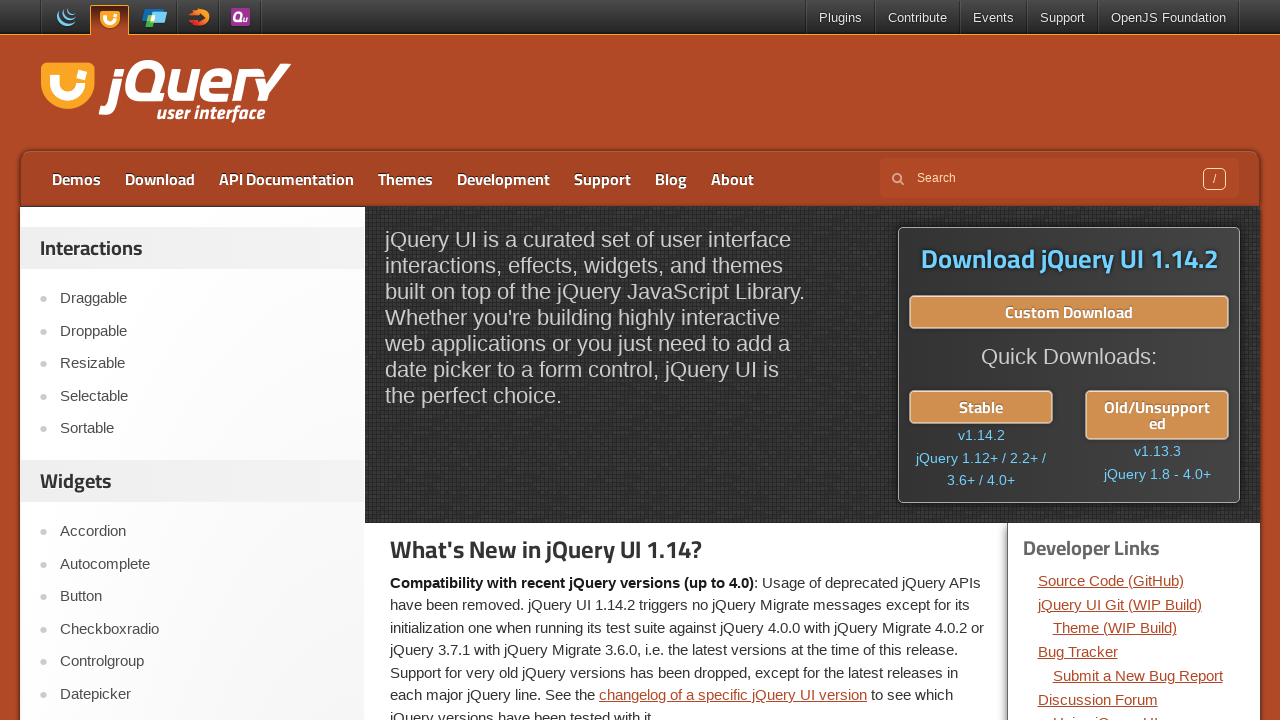

Verified that page URL is https://jqueryui.com/
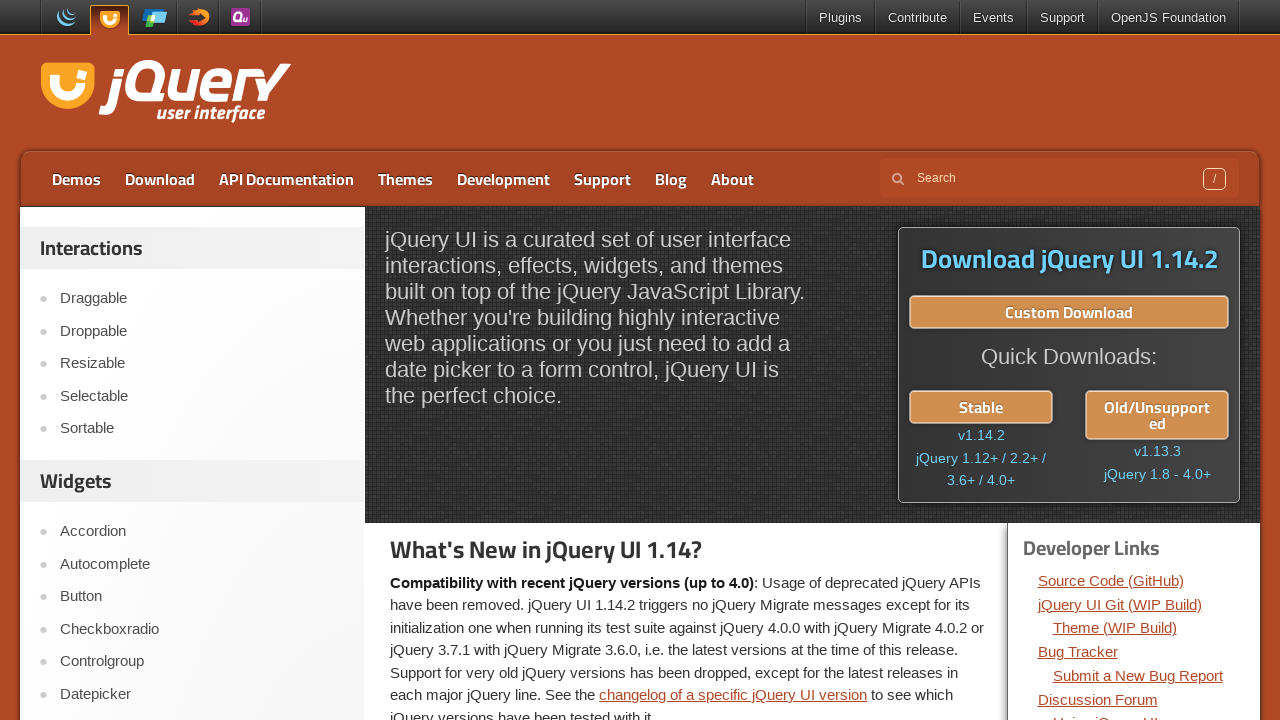

Set viewport size to 1920x1080
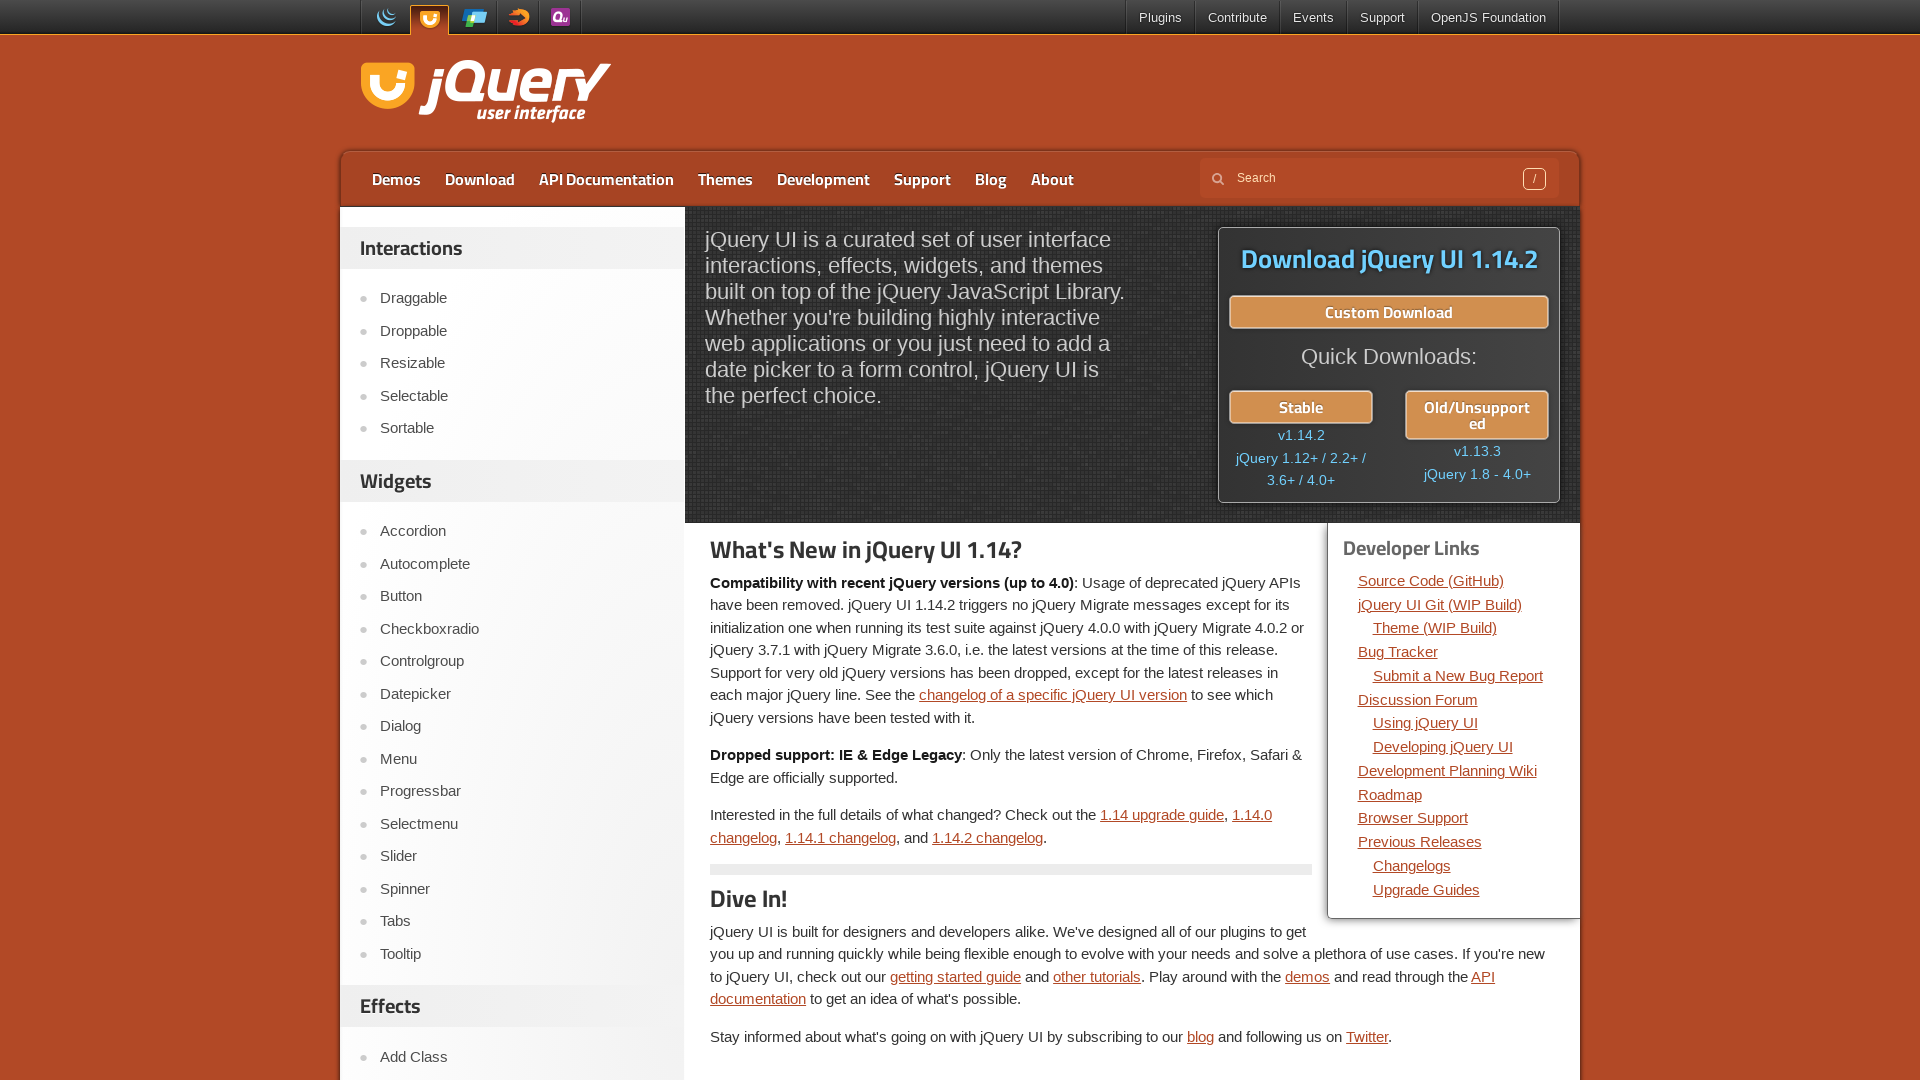

Clicked on the Datepicker menu item in navigation at (522, 694) on a:has-text('Datepicker')
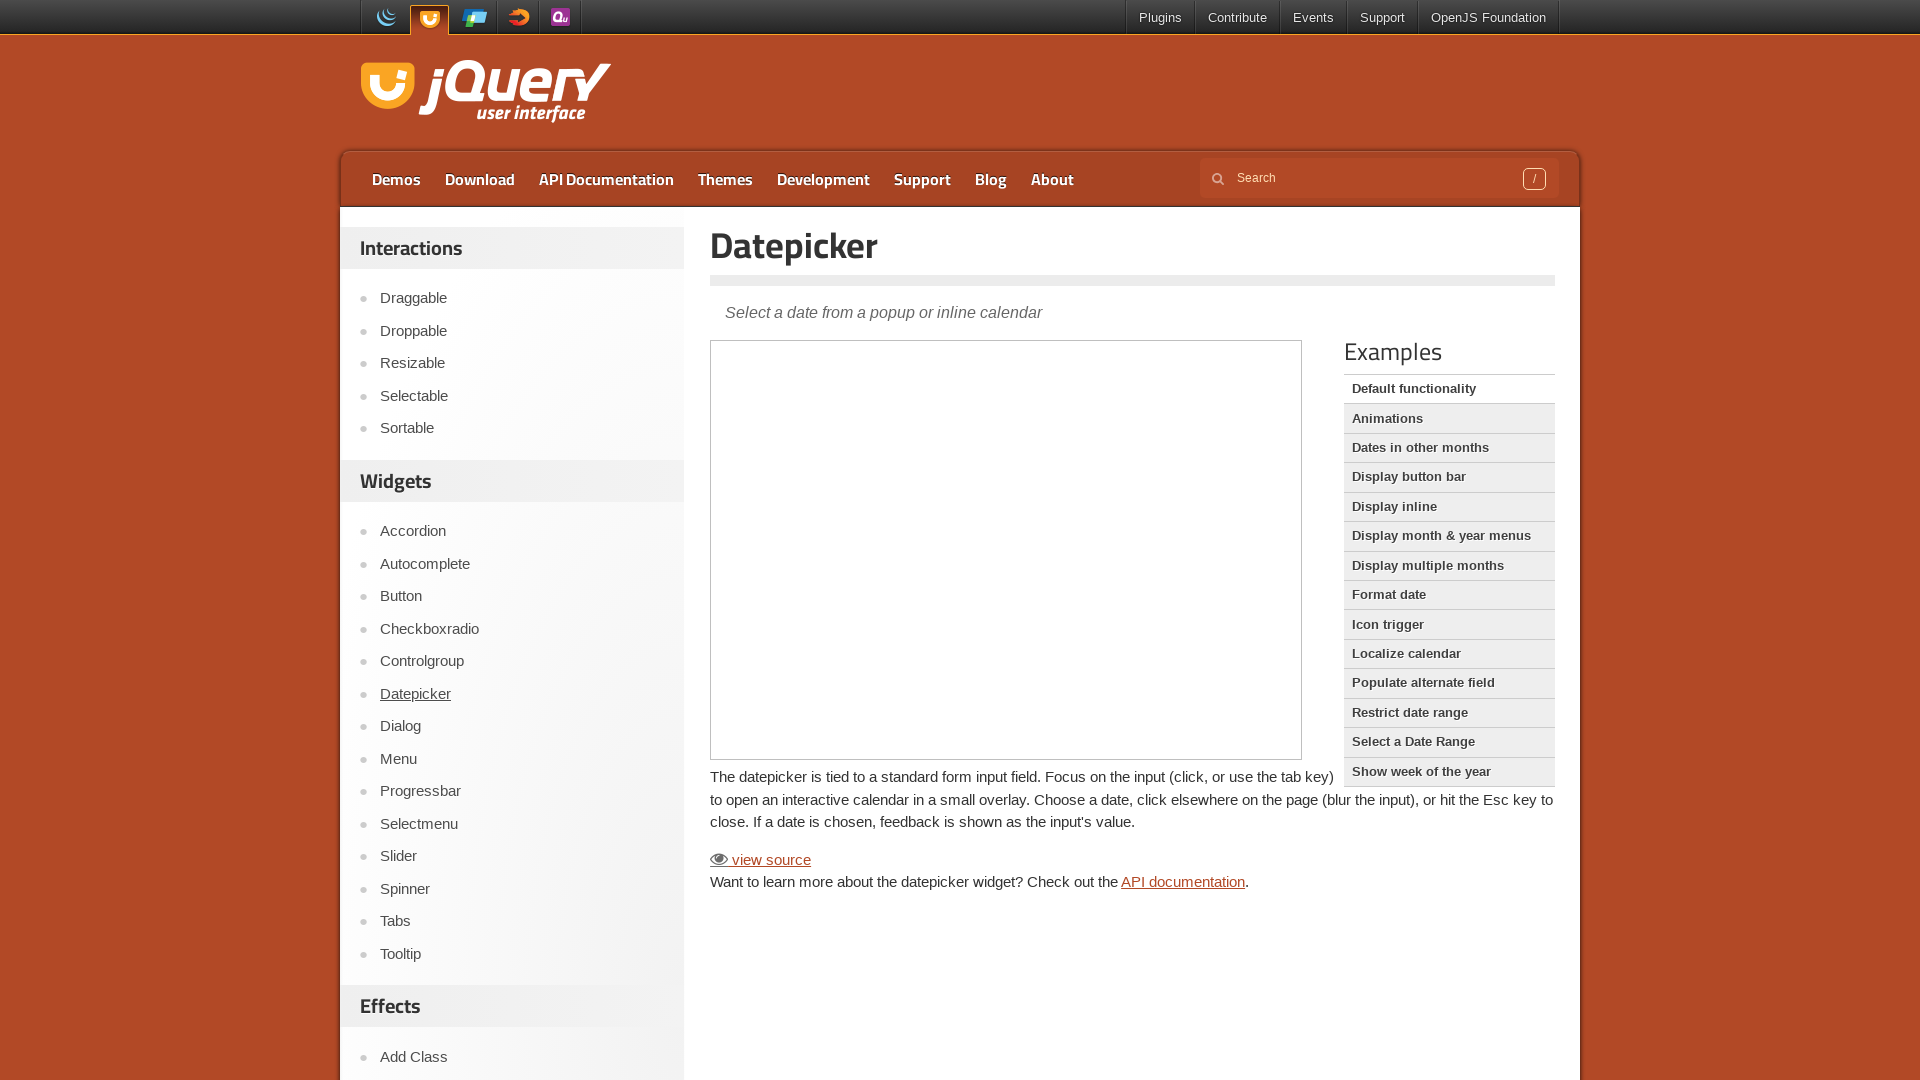

Datepicker page loaded successfully
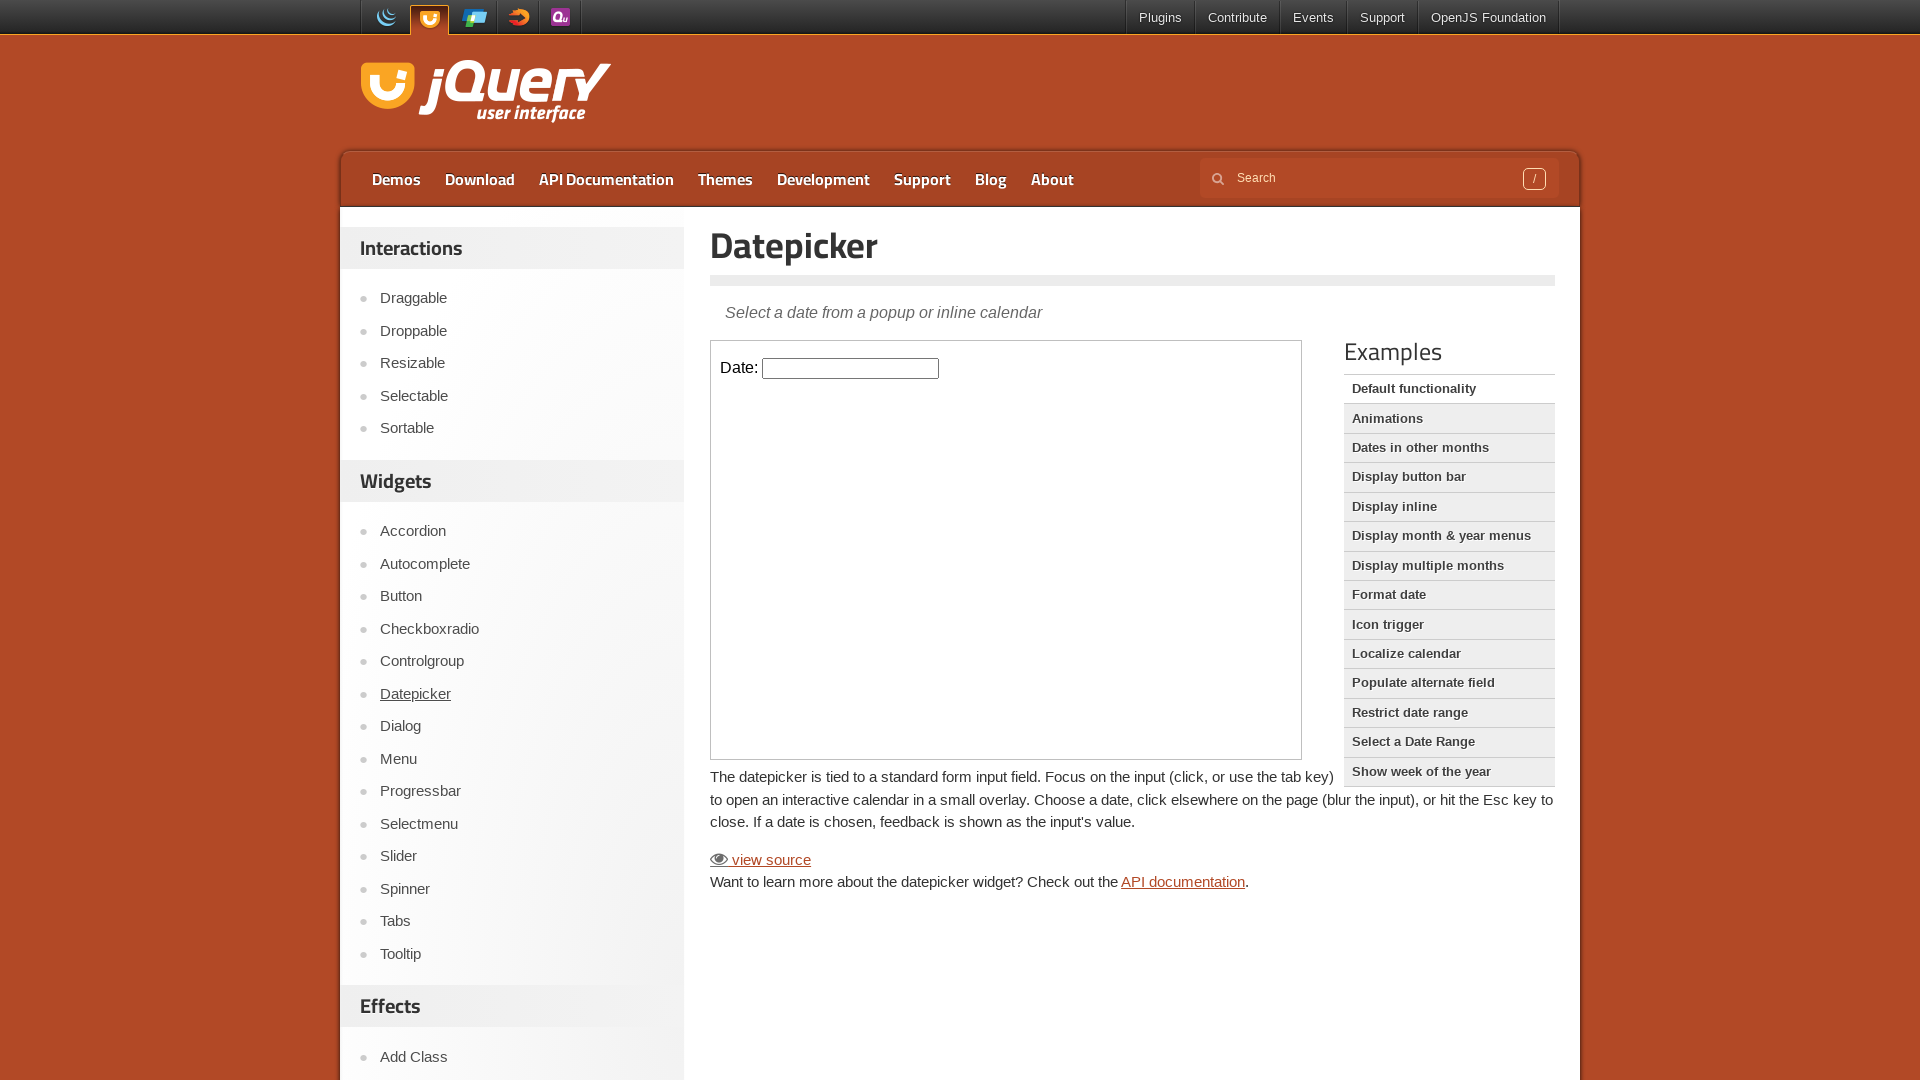

Located the demo iframe
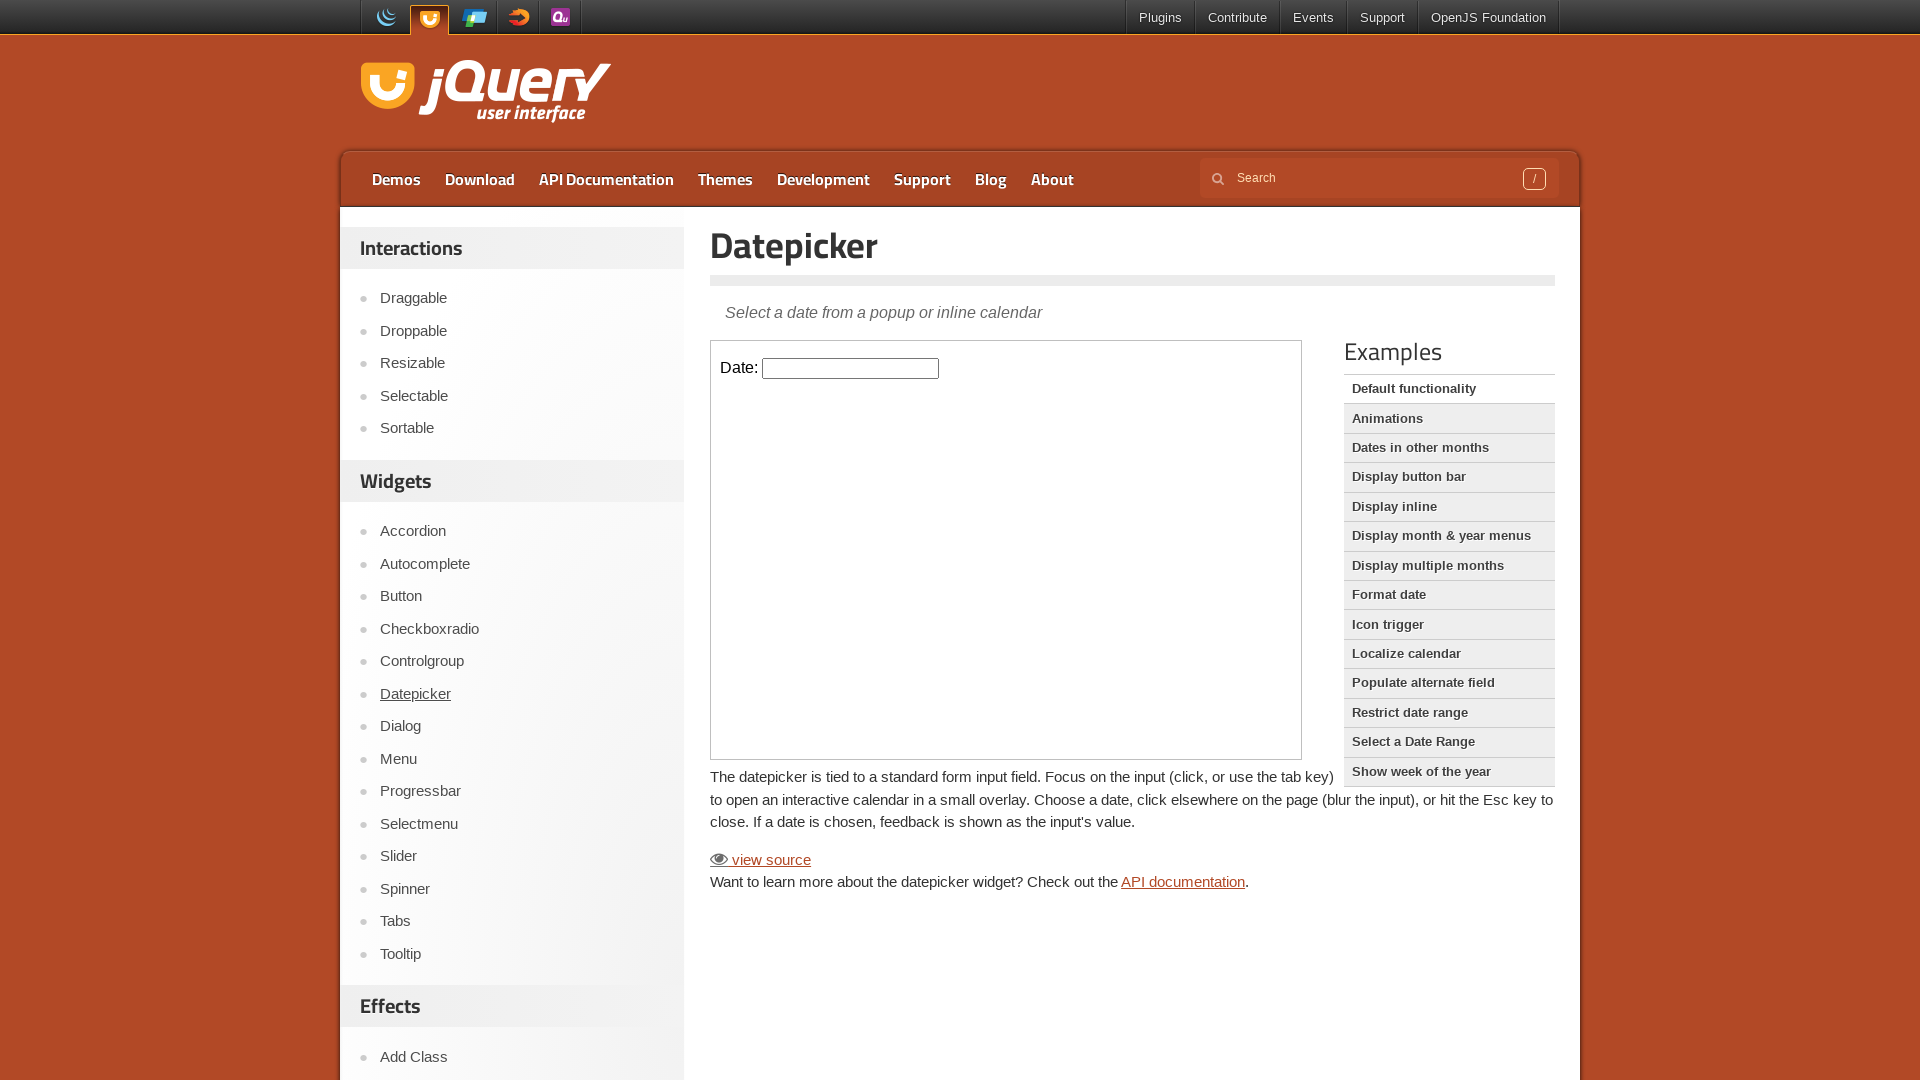

Datepicker input element is available in the demo iframe
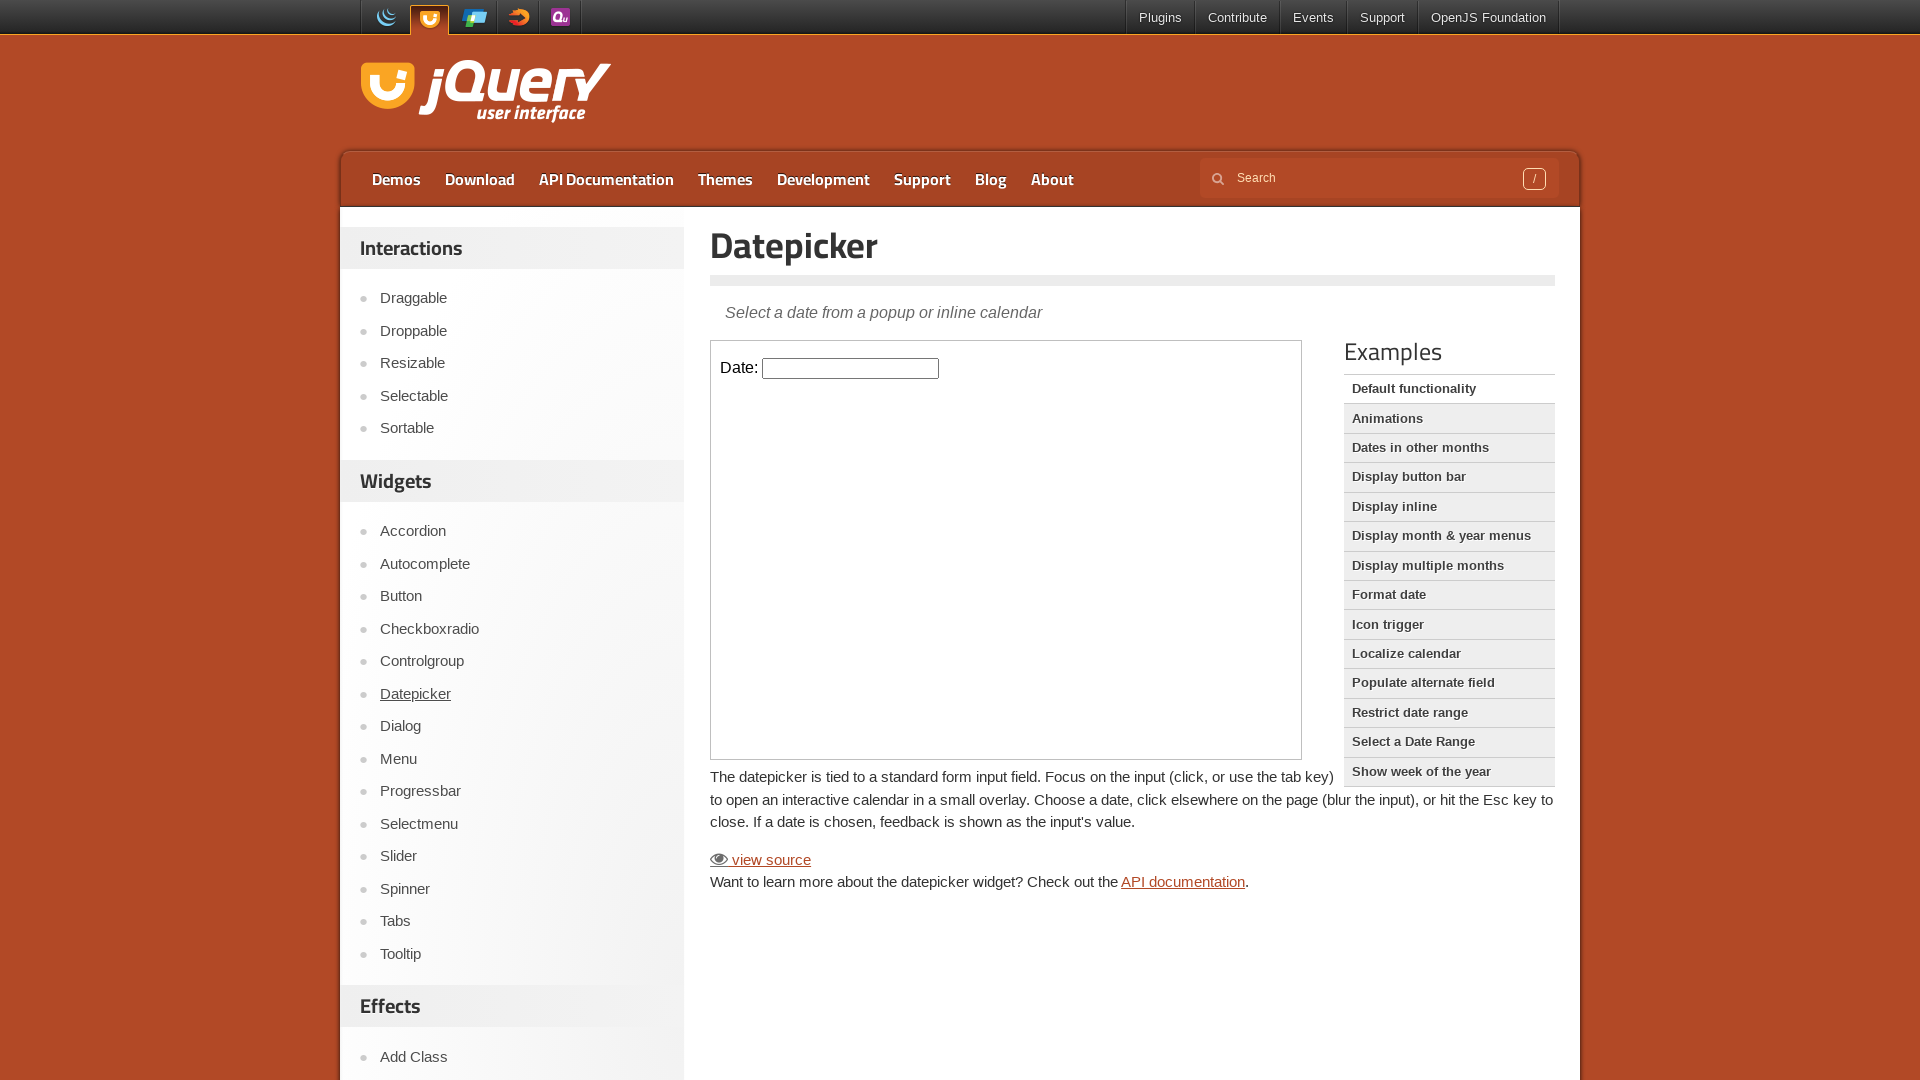

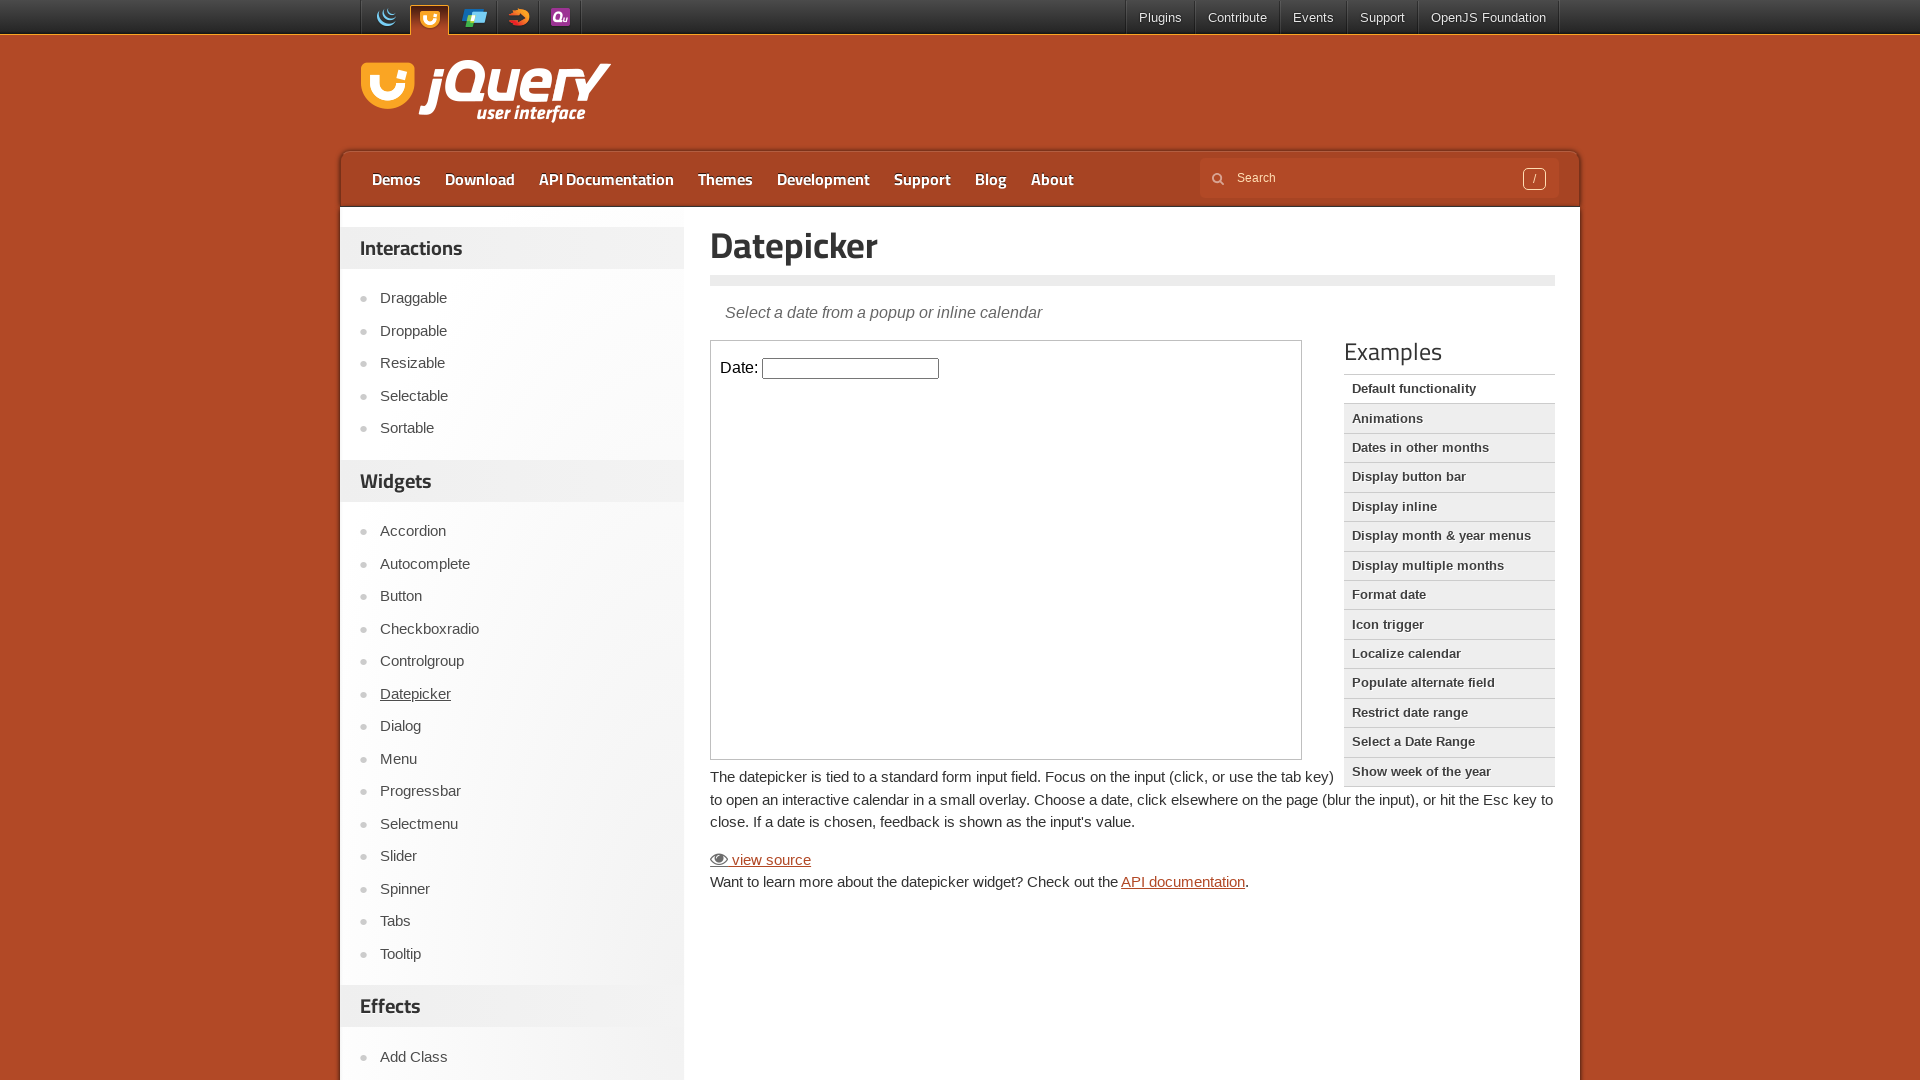